Tests a login form with password reset functionality, including form validation, password reset flow, and checkbox interactions before final login submission

Starting URL: https://rahulshettyacademy.com/locatorspractice/

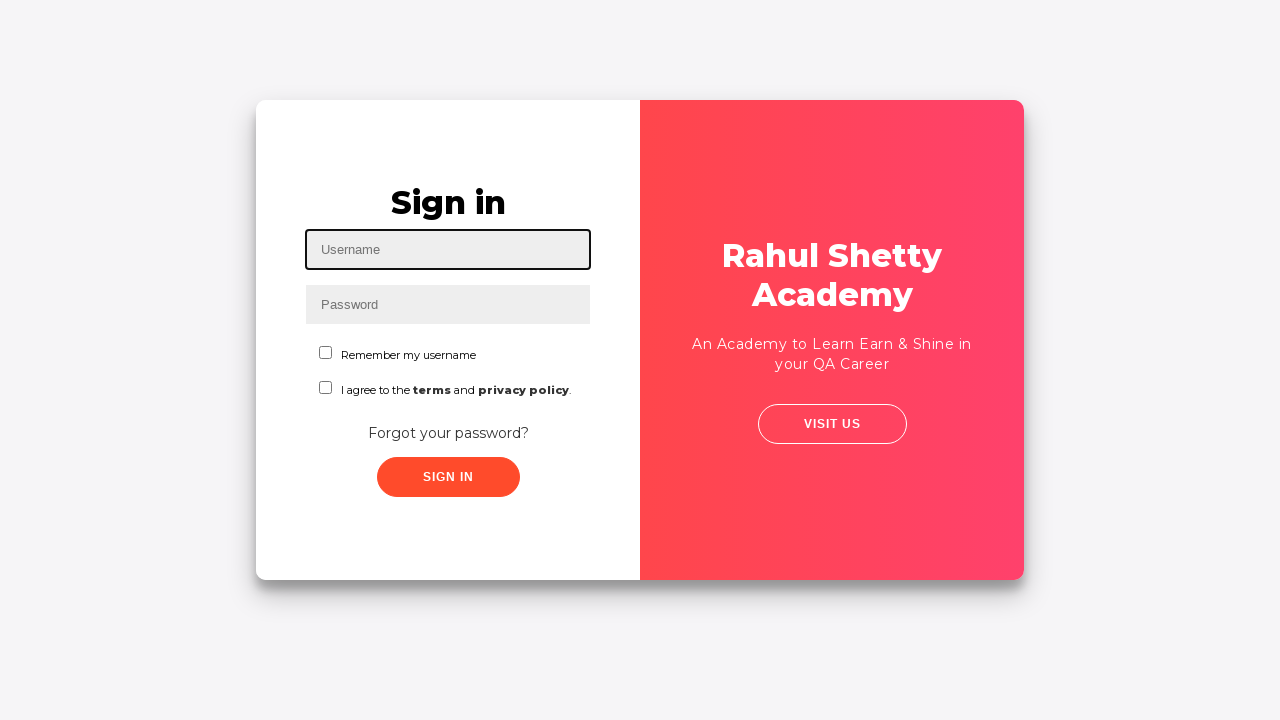

Filled username field with 'Kanha' on #inputUsername
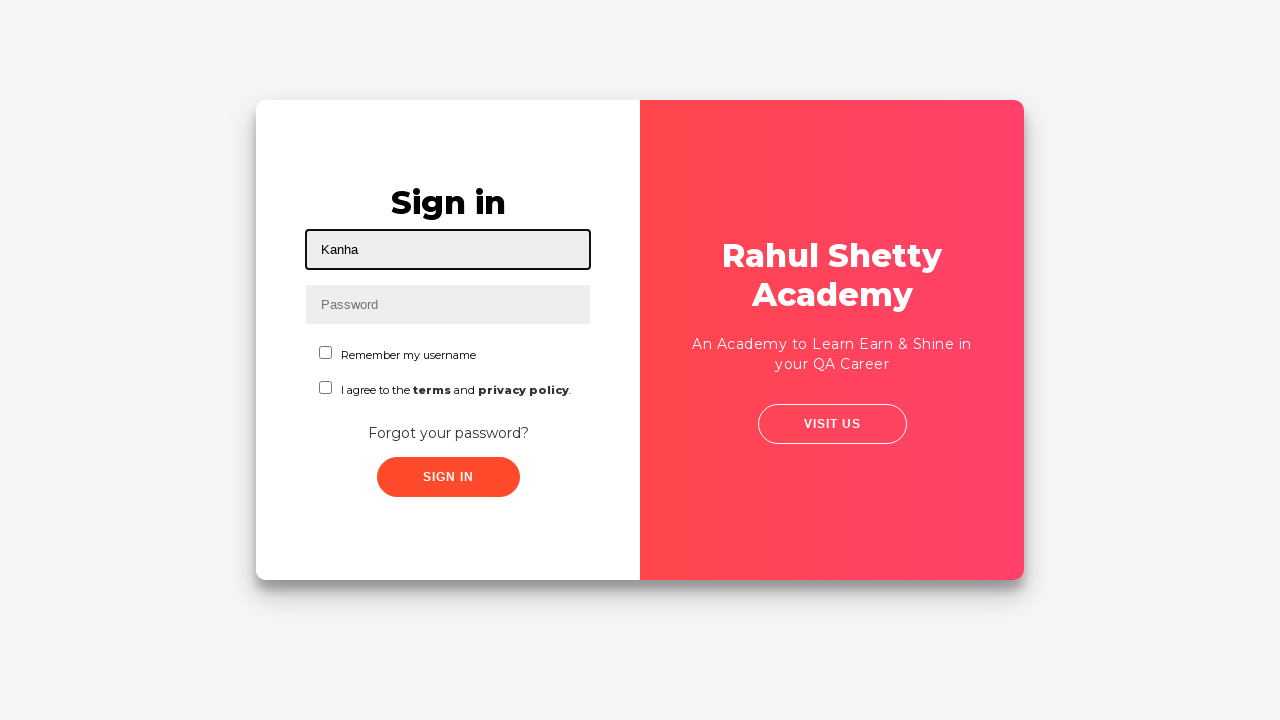

Filled password field with incorrect password 'Kanha@123' on input[name='inputPassword']
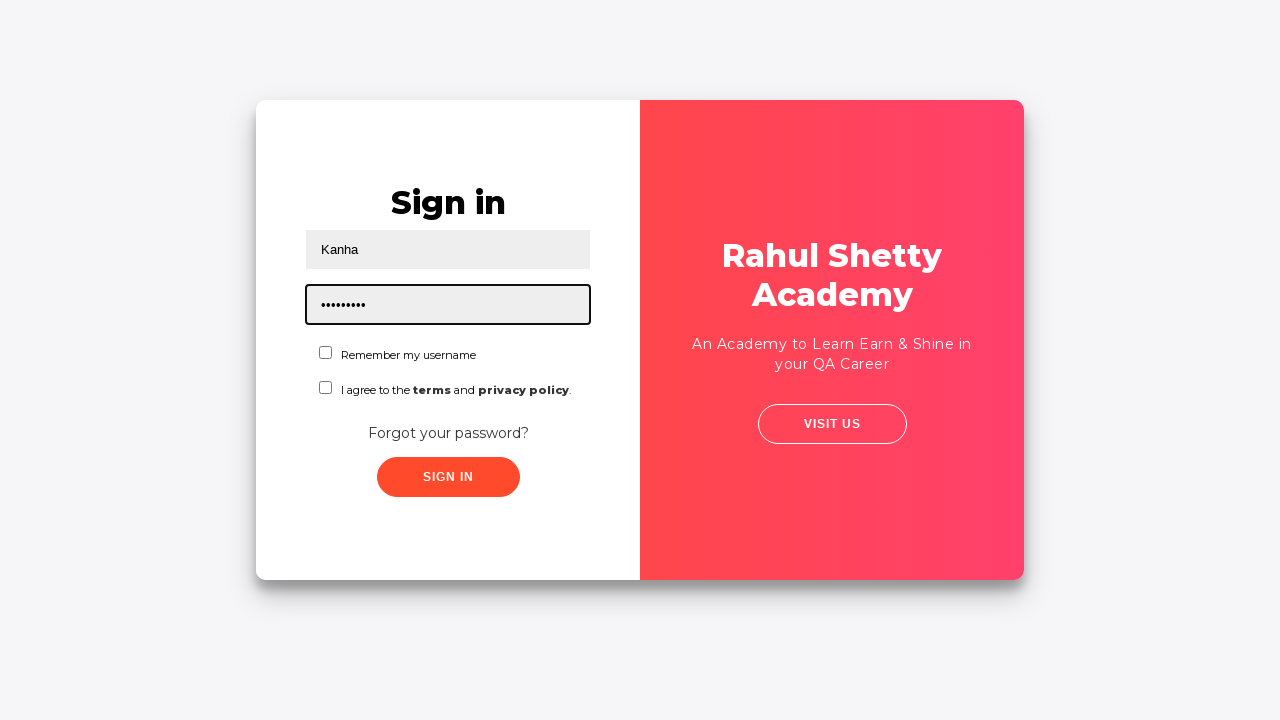

Clicked sign in button with incorrect credentials at (448, 477) on .signInBtn
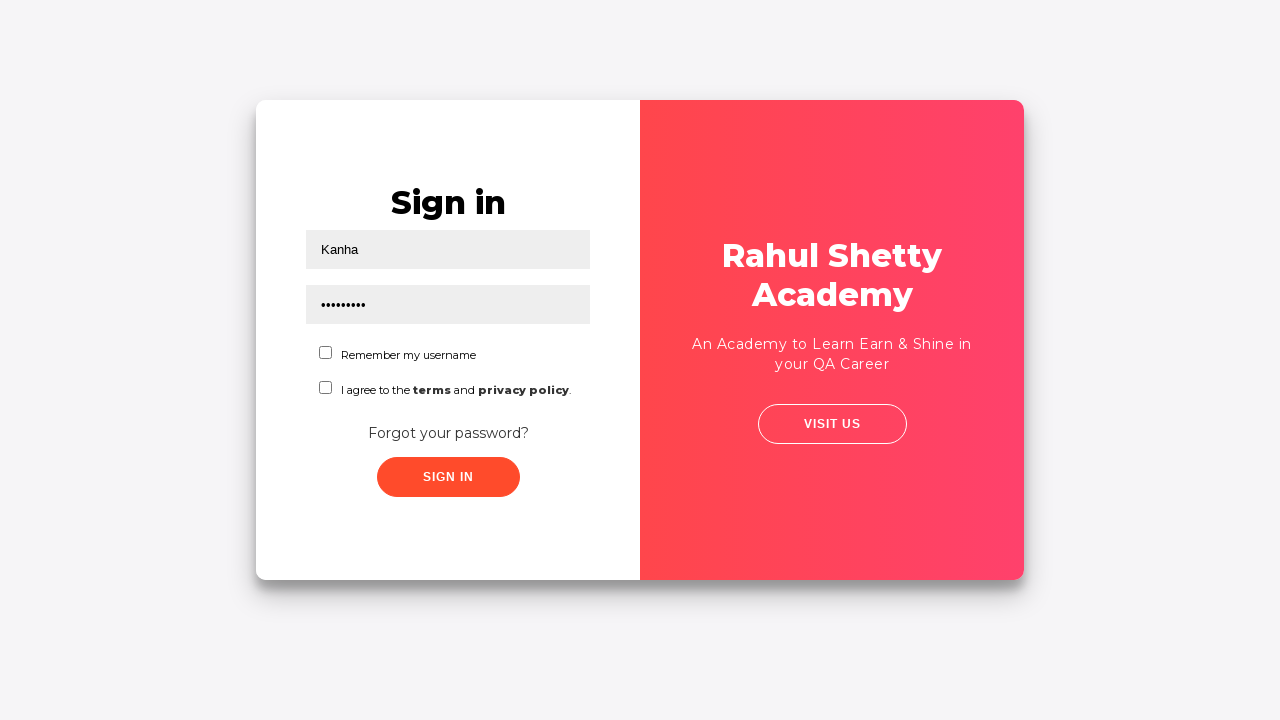

Clicked 'Forgot your password?' link to initiate password reset at (448, 433) on text=Forgot your password?
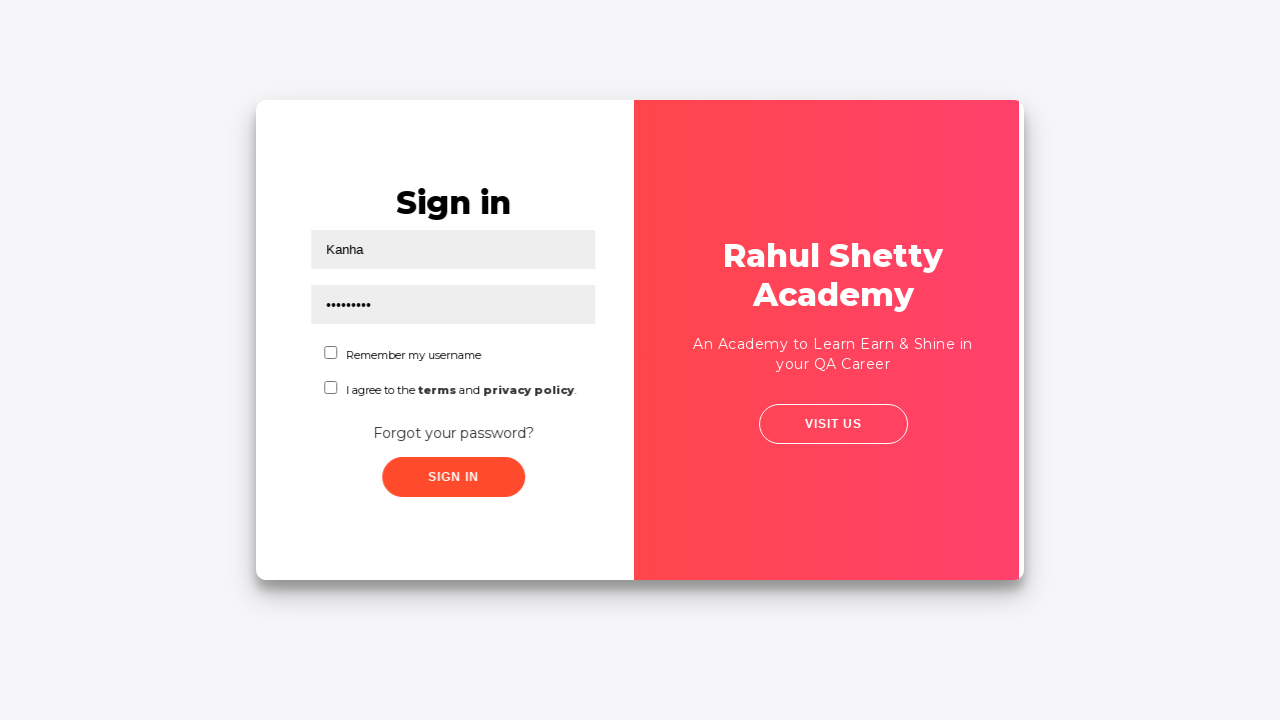

Password reset form became visible
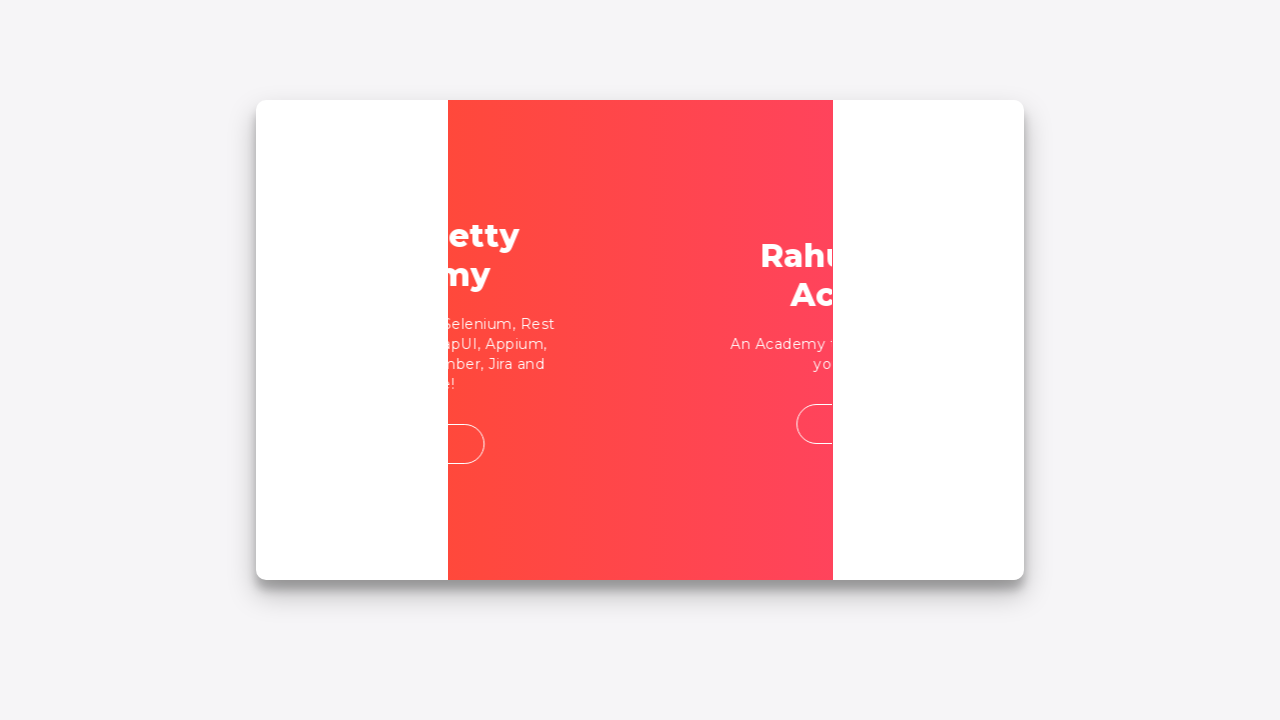

Filled name field in password reset form with 'Kanha' on input[placeholder='Name']
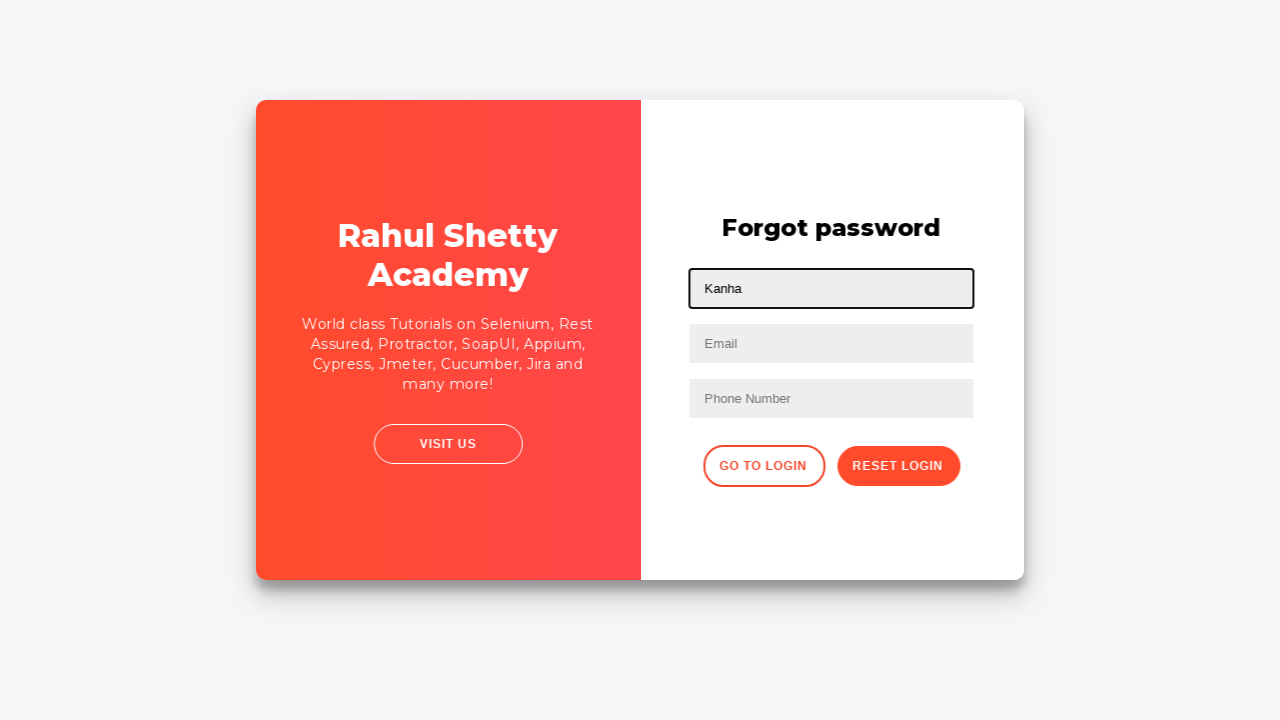

Filled email field in password reset form with 'kanha@gmail.com' on input[placeholder='Email']
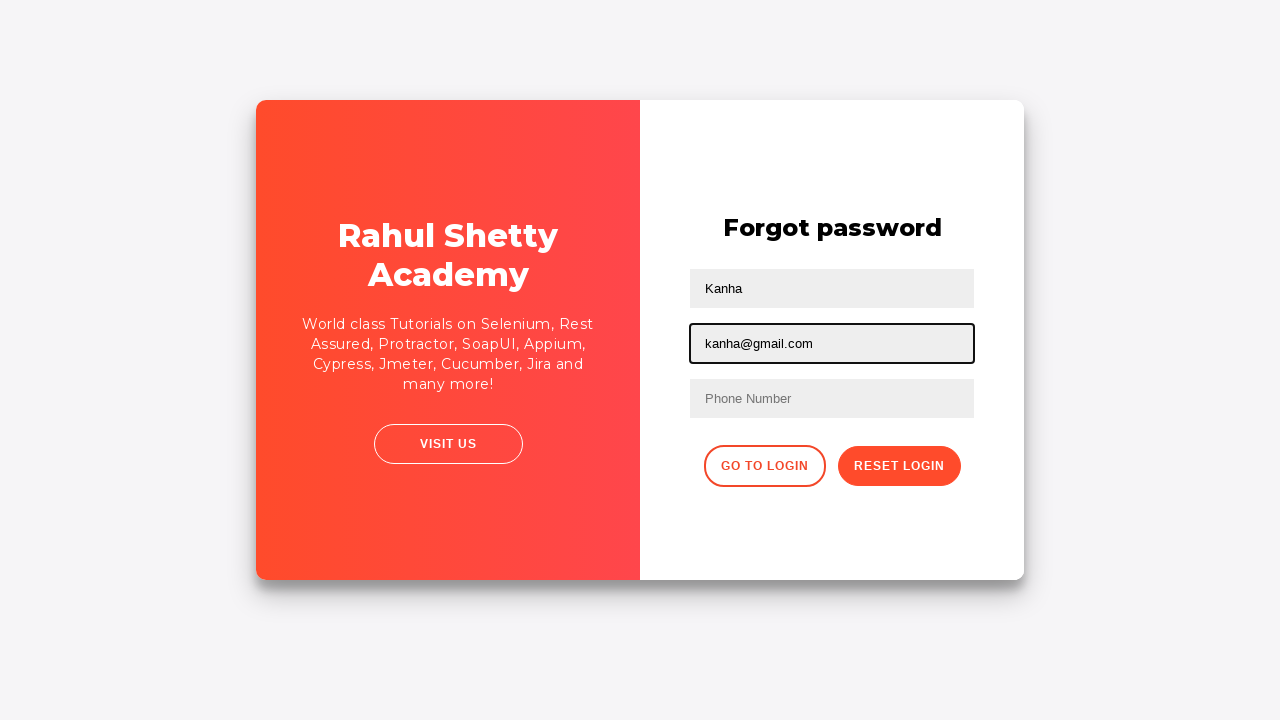

Filled phone number field in password reset form with '1234567890' on input[placeholder='Phone Number']
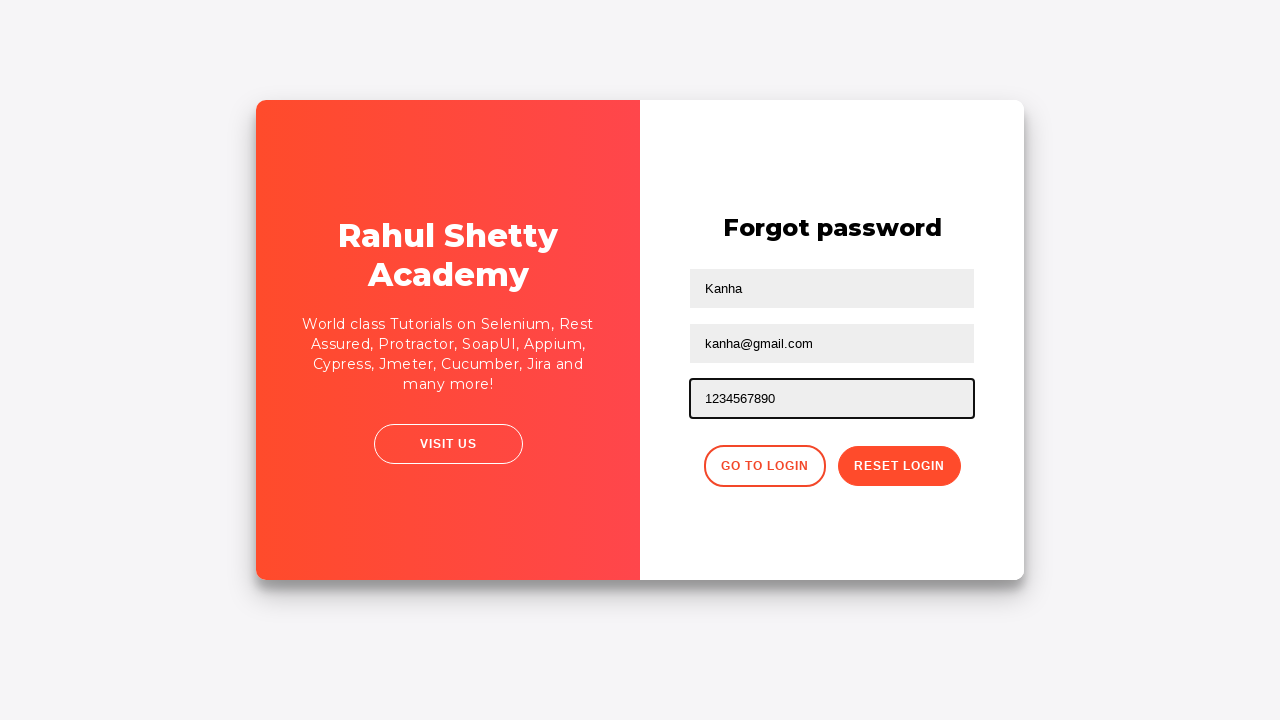

Clicked reset password button to submit password reset form at (899, 466) on button.reset-pwd-btn
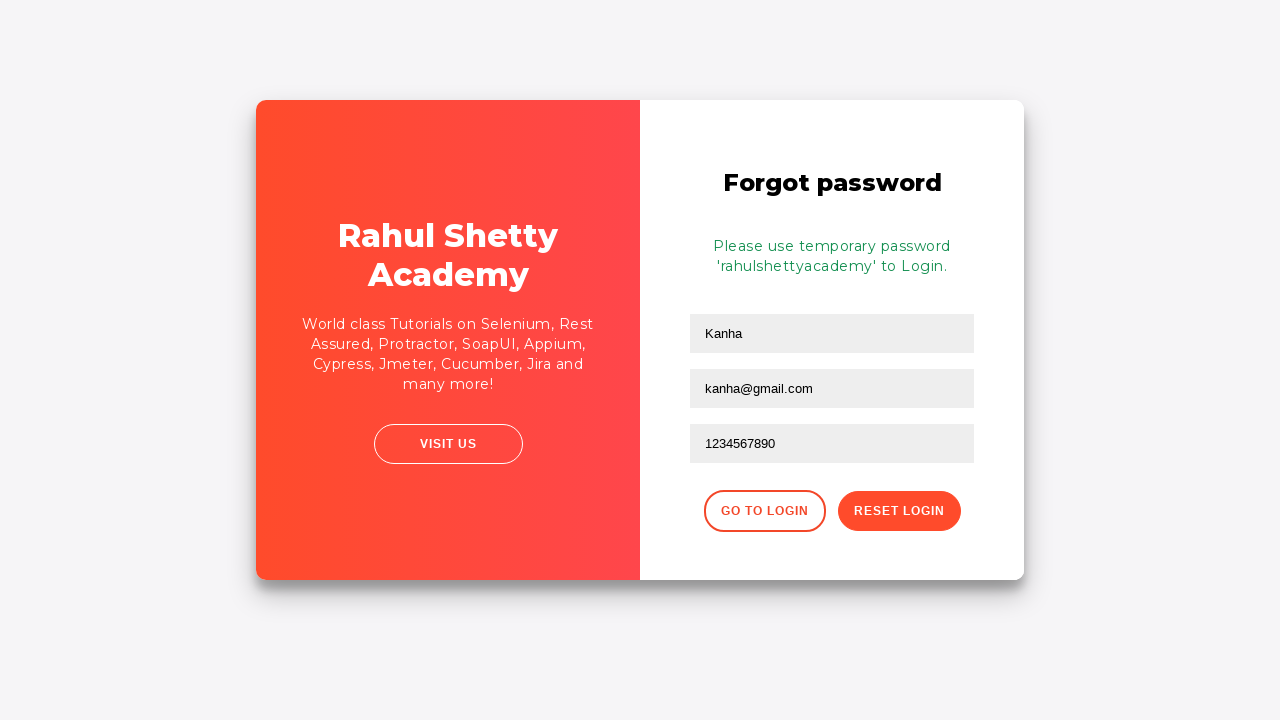

Clicked button to return to login form at (764, 511) on button[class*='login']
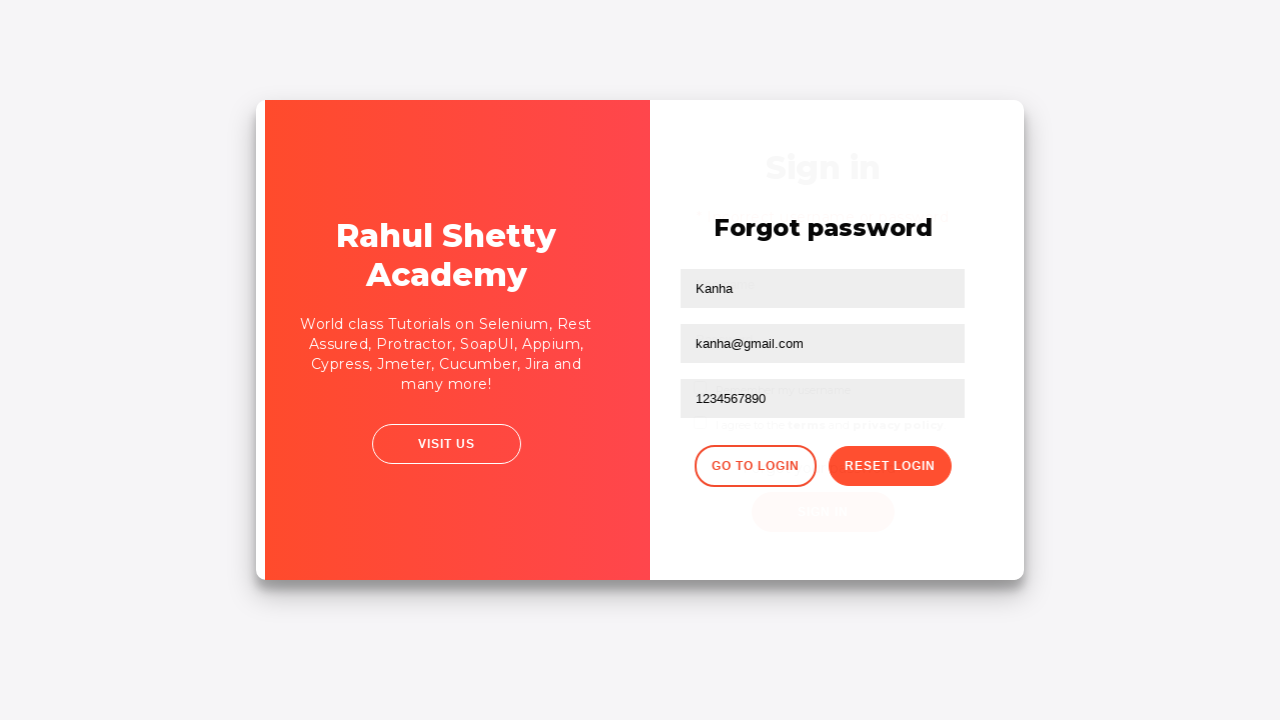

Login form became visible with username input field
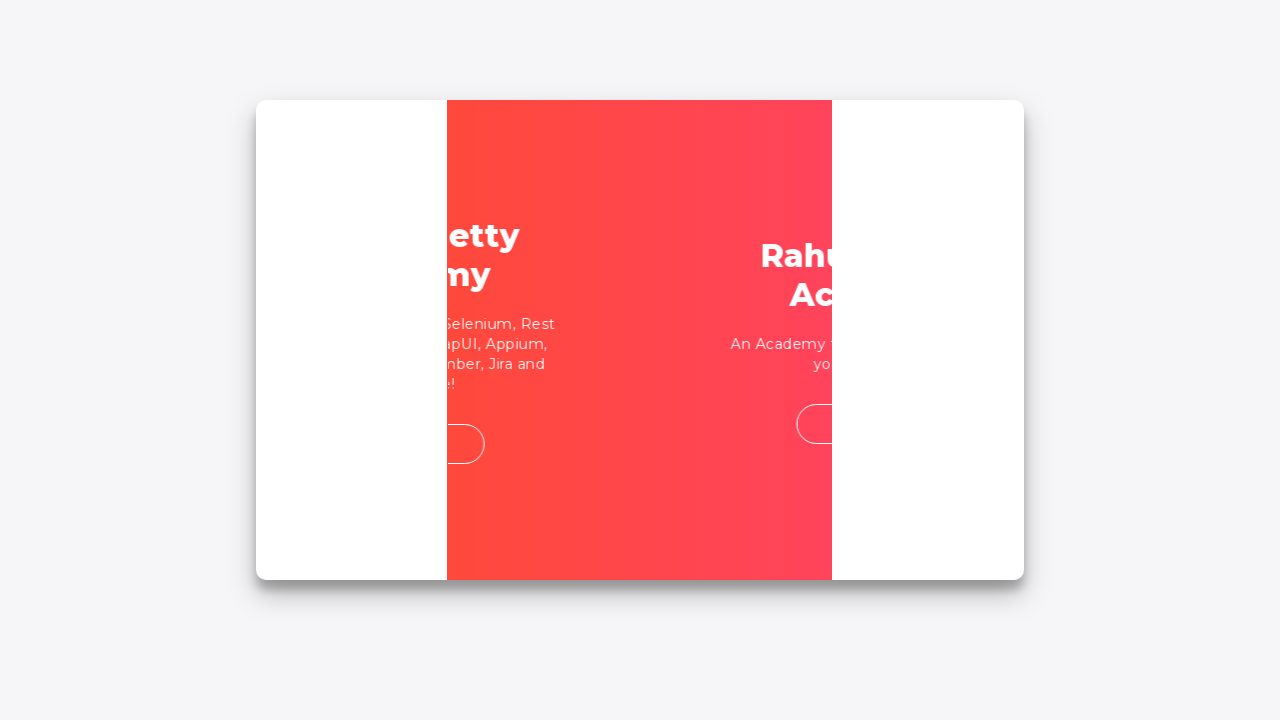

Filled username field with 'Kanha' for login on input[placeholder='Username']
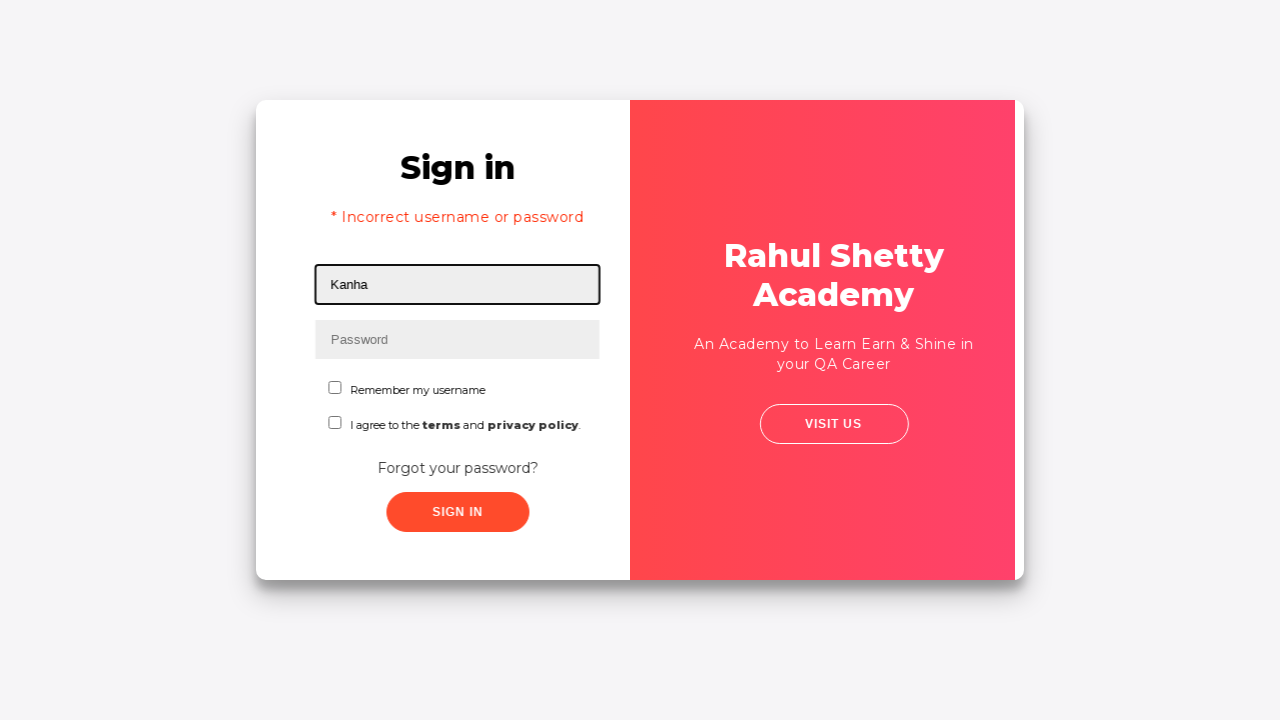

Filled password field with correct password 'rahulshettyacademy' on input[placeholder='Password']
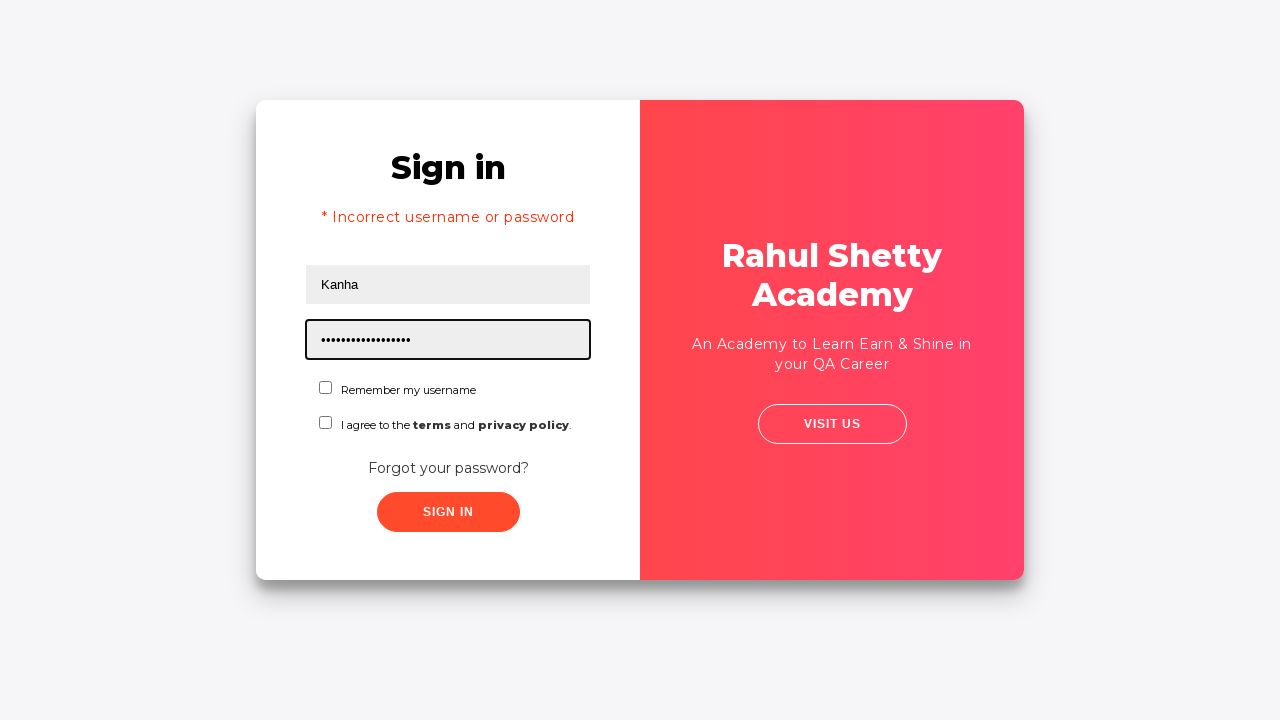

Checked first checkbox at (326, 388) on #chkboxOne
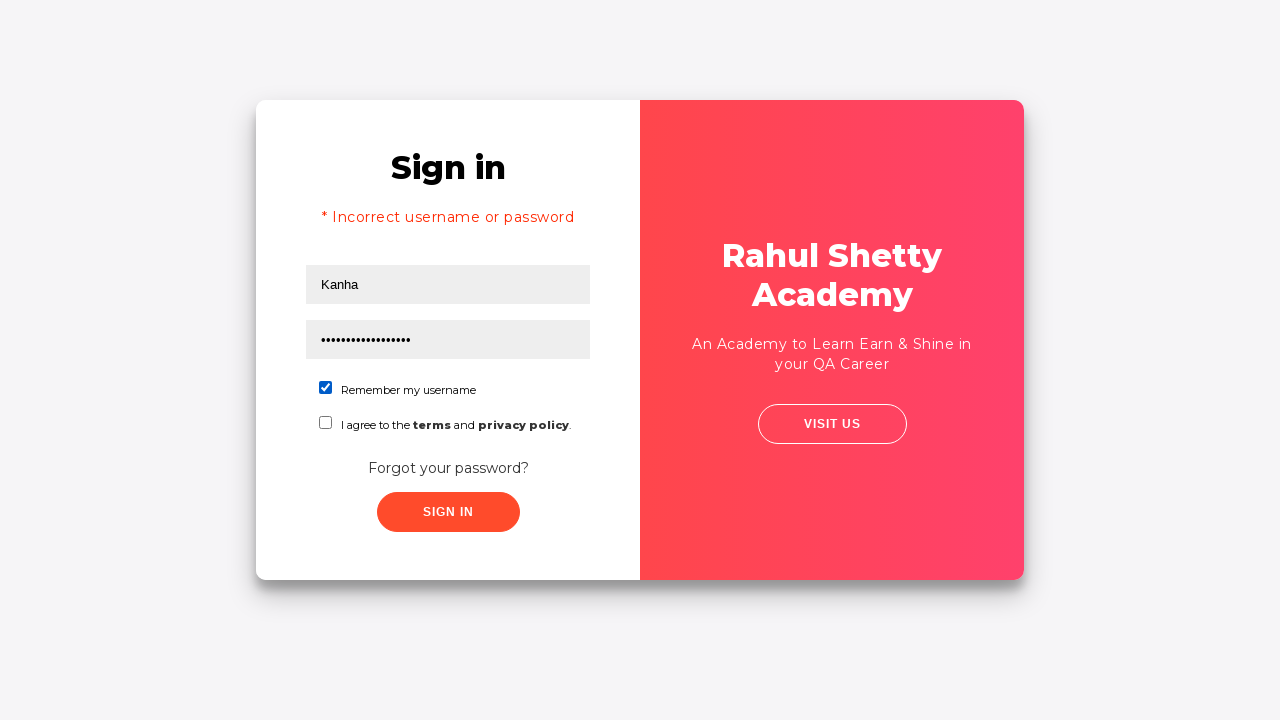

Checked second checkbox at (326, 422) on #chkboxTwo
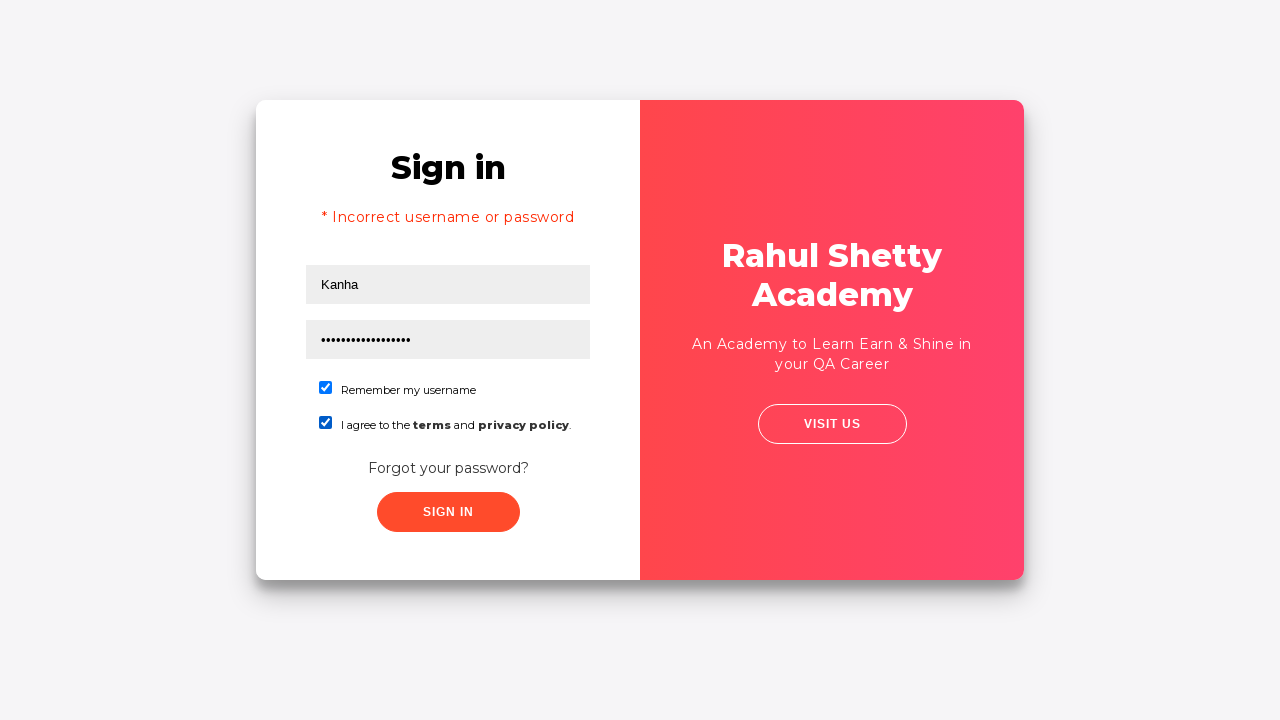

Clicked submit button to complete login at (448, 512) on button[type='submit']
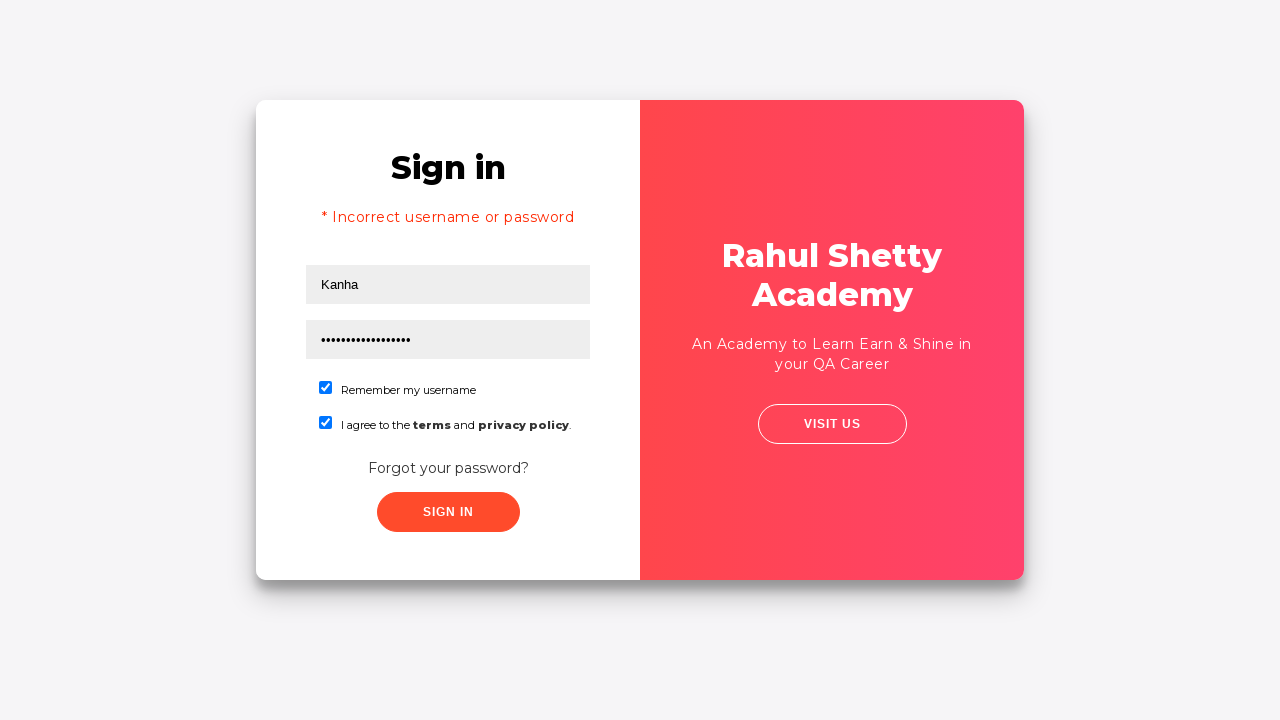

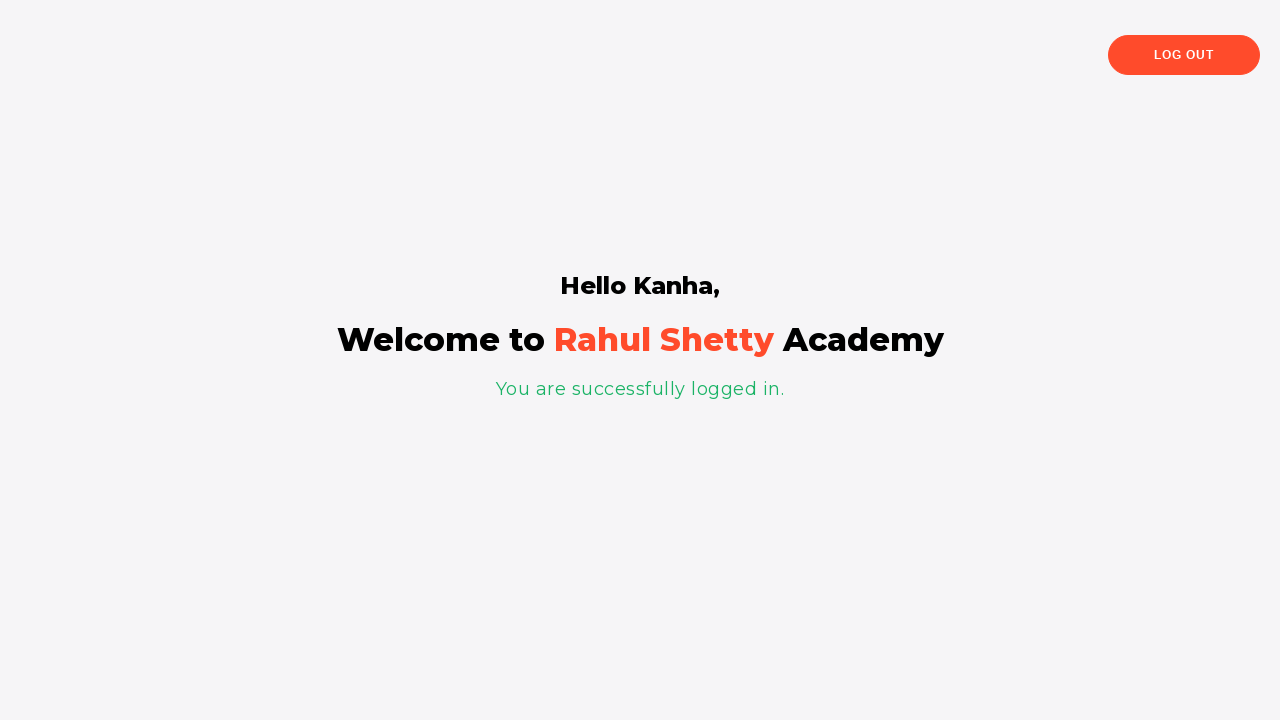